Tests marking all todo items as completed using the toggle all checkbox

Starting URL: https://demo.playwright.dev/todomvc

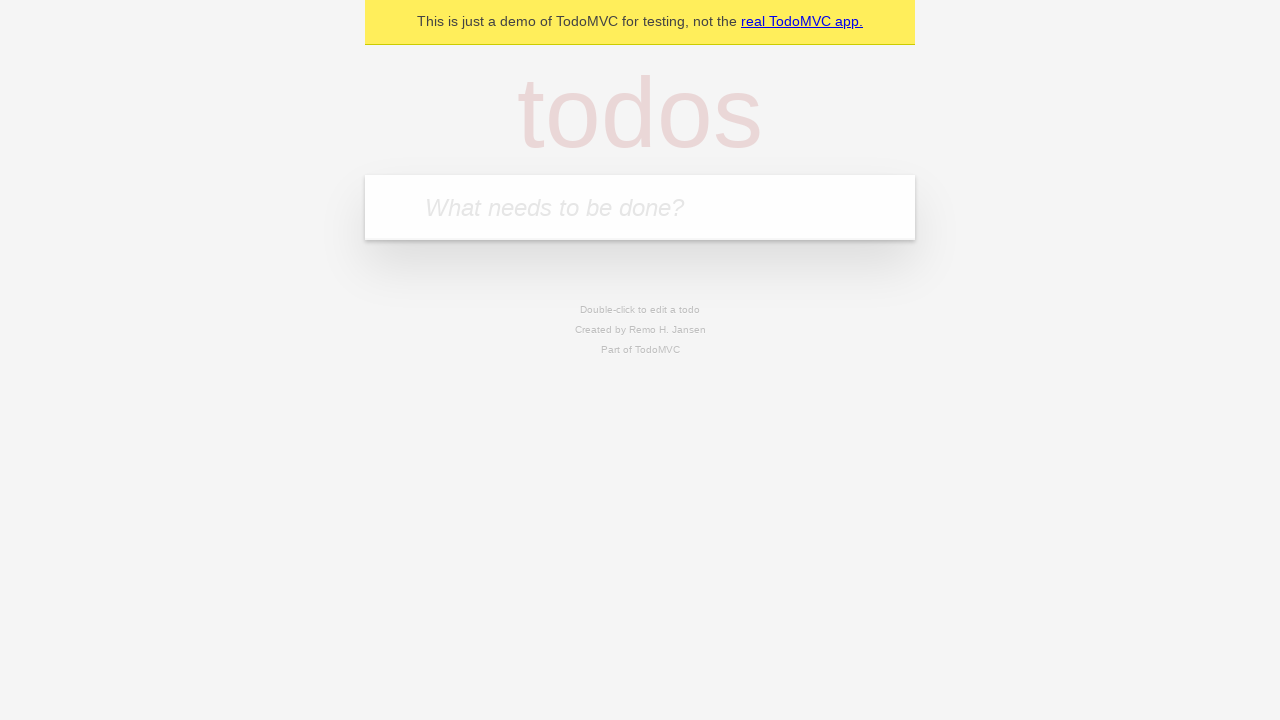

Filled todo input with 'buy some cheese' on internal:attr=[placeholder="What needs to be done?"i]
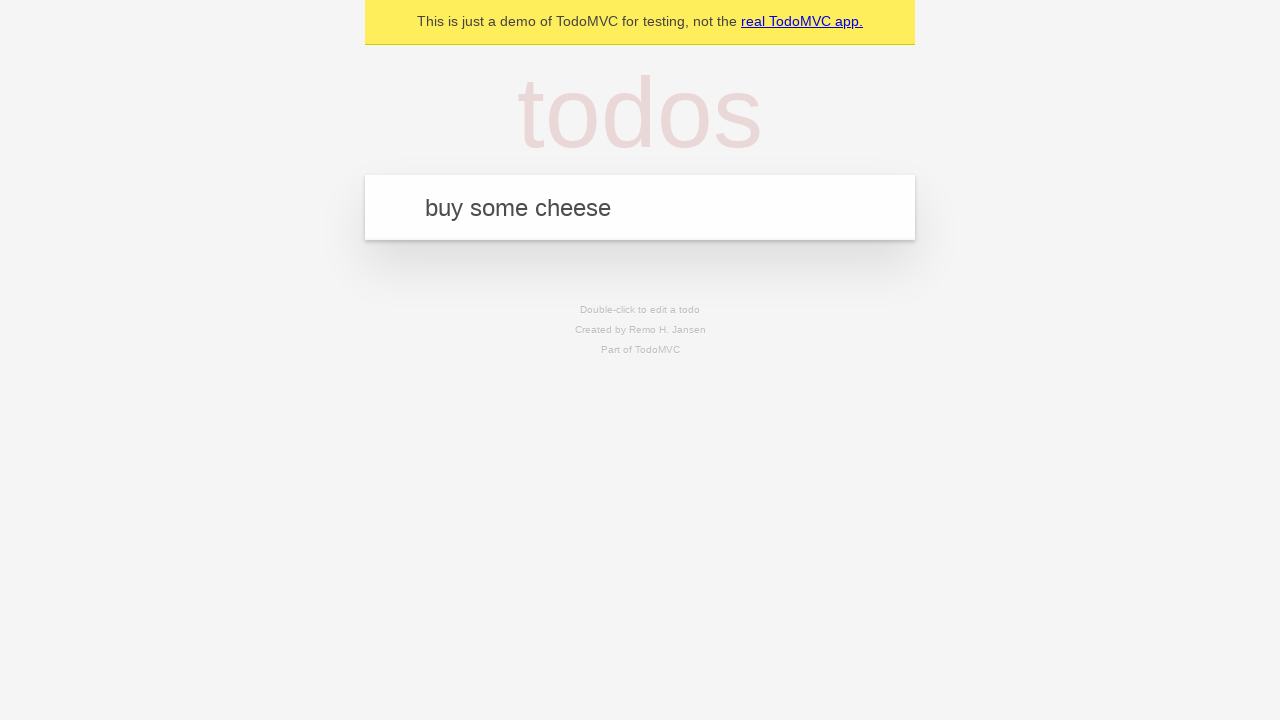

Pressed Enter to add todo 'buy some cheese' on internal:attr=[placeholder="What needs to be done?"i]
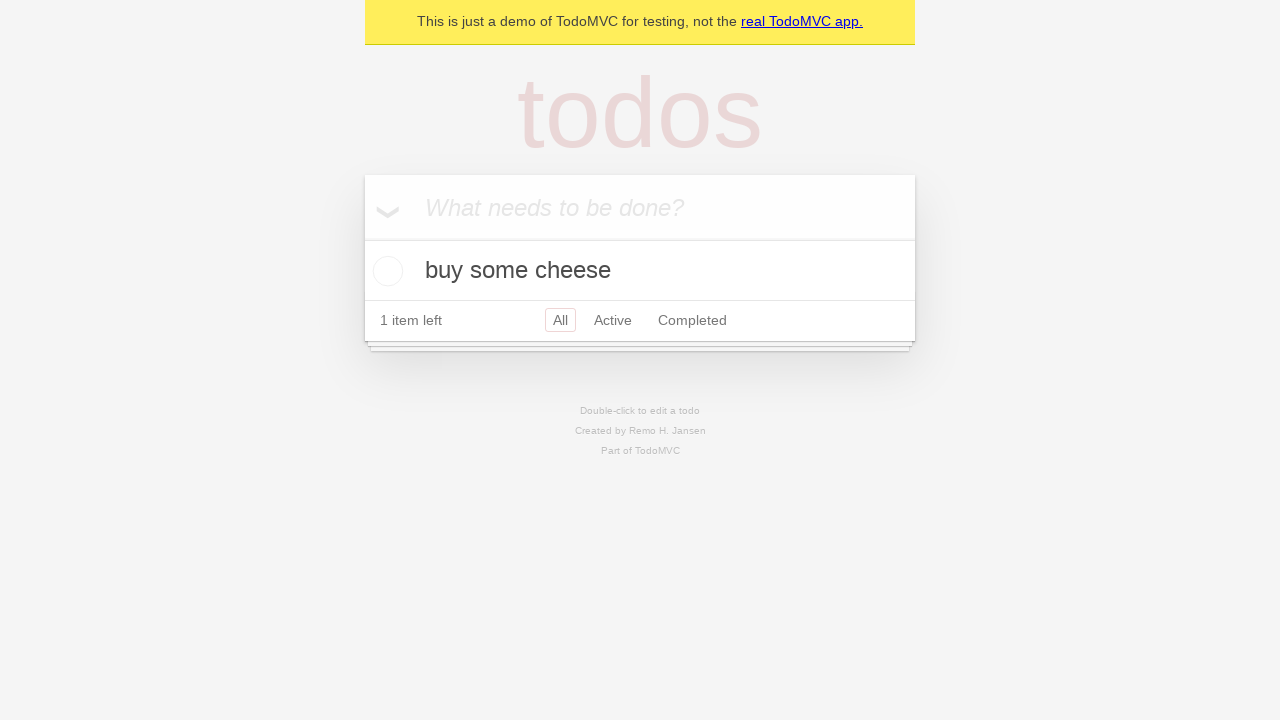

Filled todo input with 'feed the cat' on internal:attr=[placeholder="What needs to be done?"i]
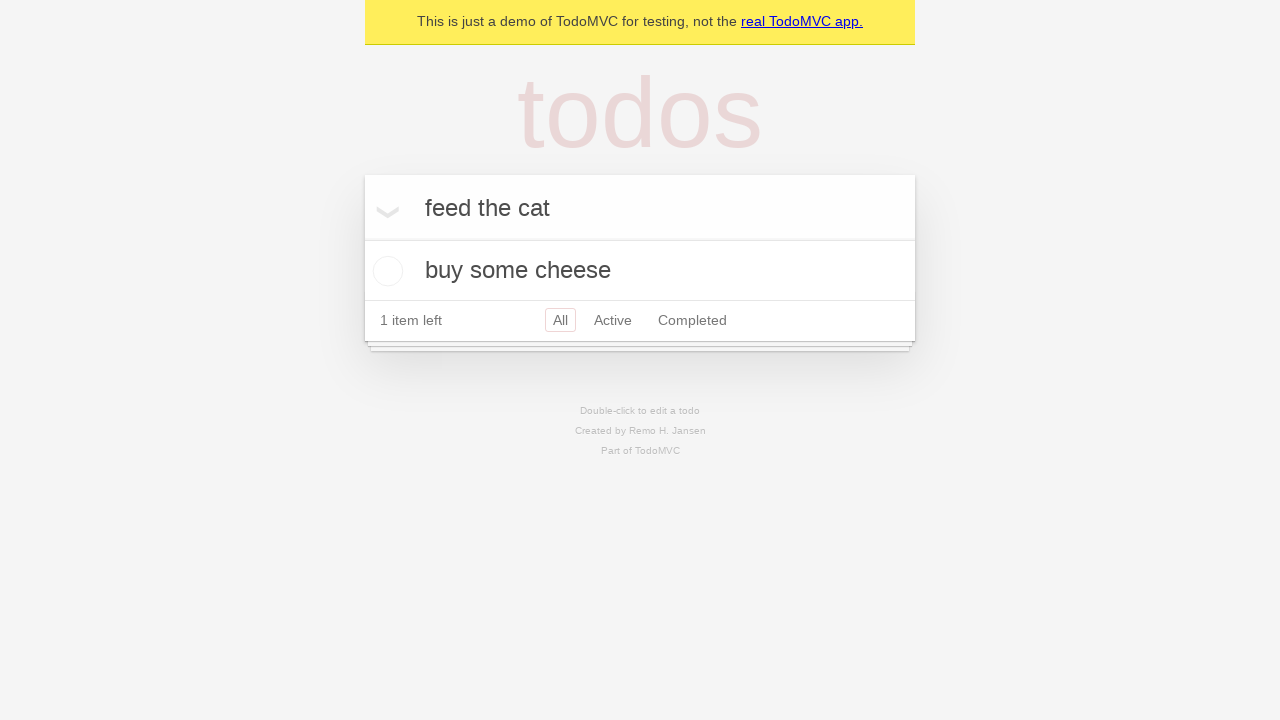

Pressed Enter to add todo 'feed the cat' on internal:attr=[placeholder="What needs to be done?"i]
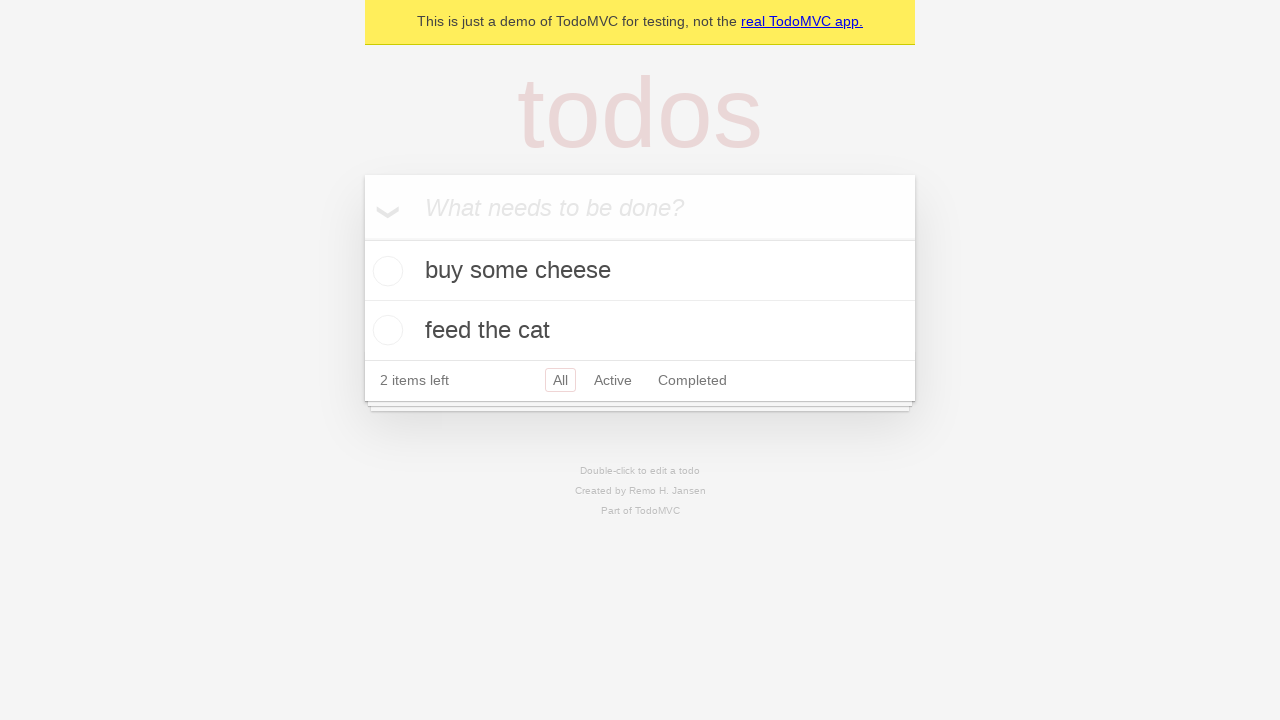

Filled todo input with 'book a doctors appointment' on internal:attr=[placeholder="What needs to be done?"i]
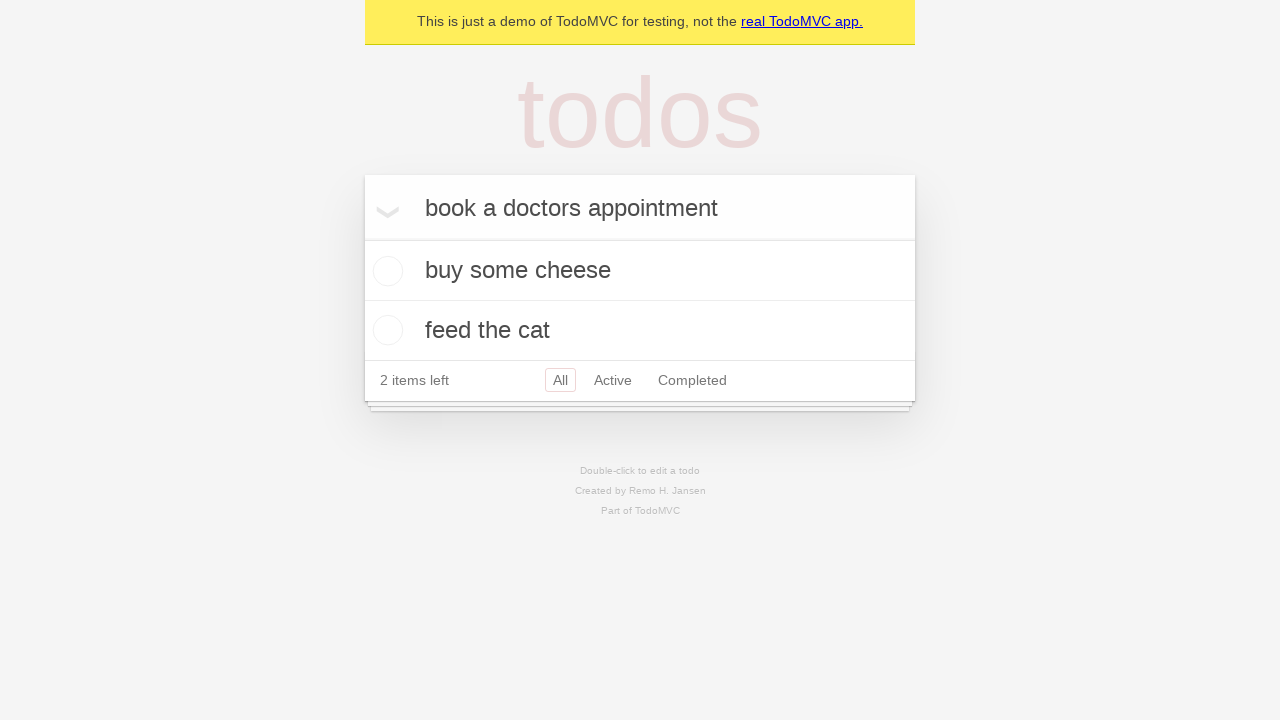

Pressed Enter to add todo 'book a doctors appointment' on internal:attr=[placeholder="What needs to be done?"i]
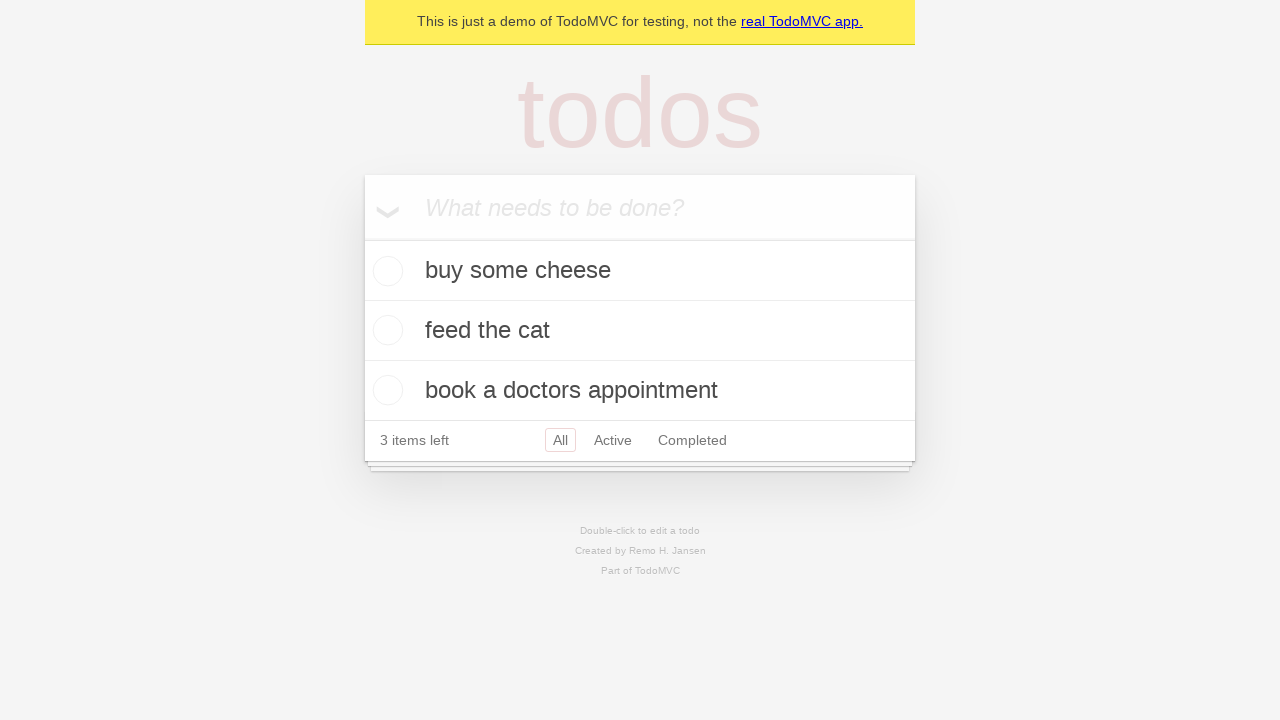

Waited for all 3 todo items to be created
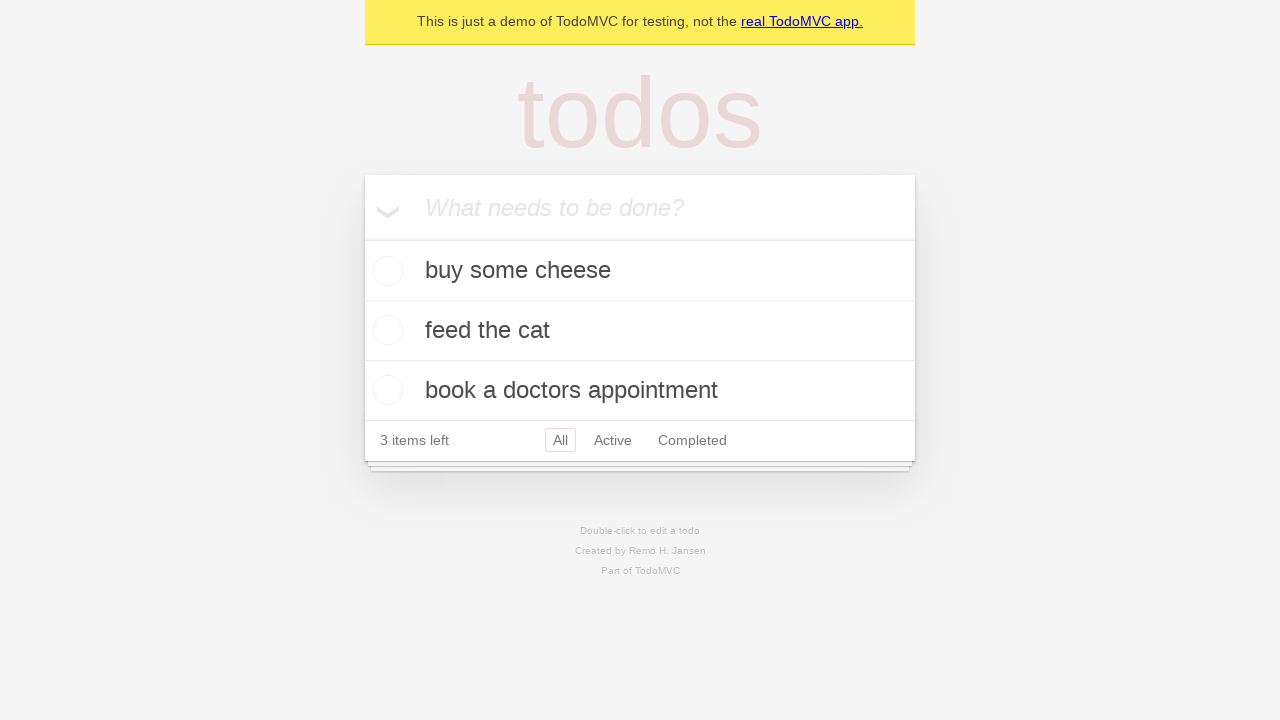

Clicked 'Mark all as complete' checkbox at (362, 238) on internal:label="Mark all as complete"i
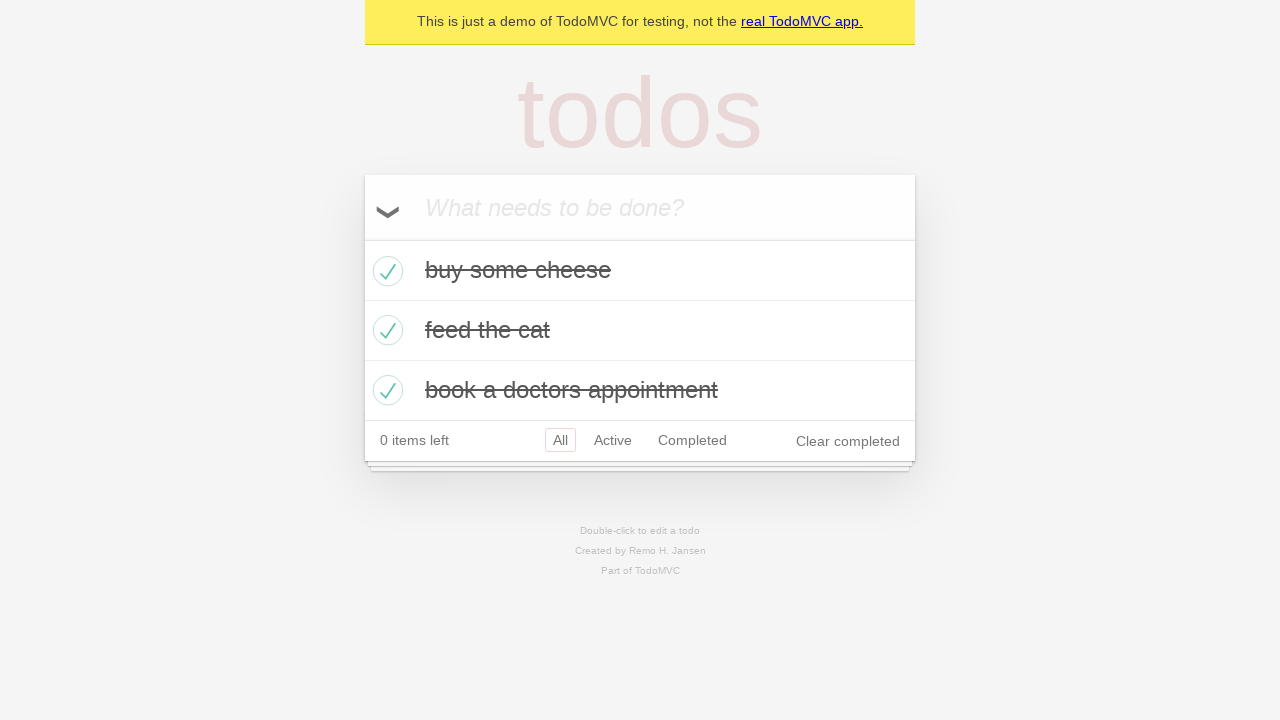

Verified all todo items are marked as completed
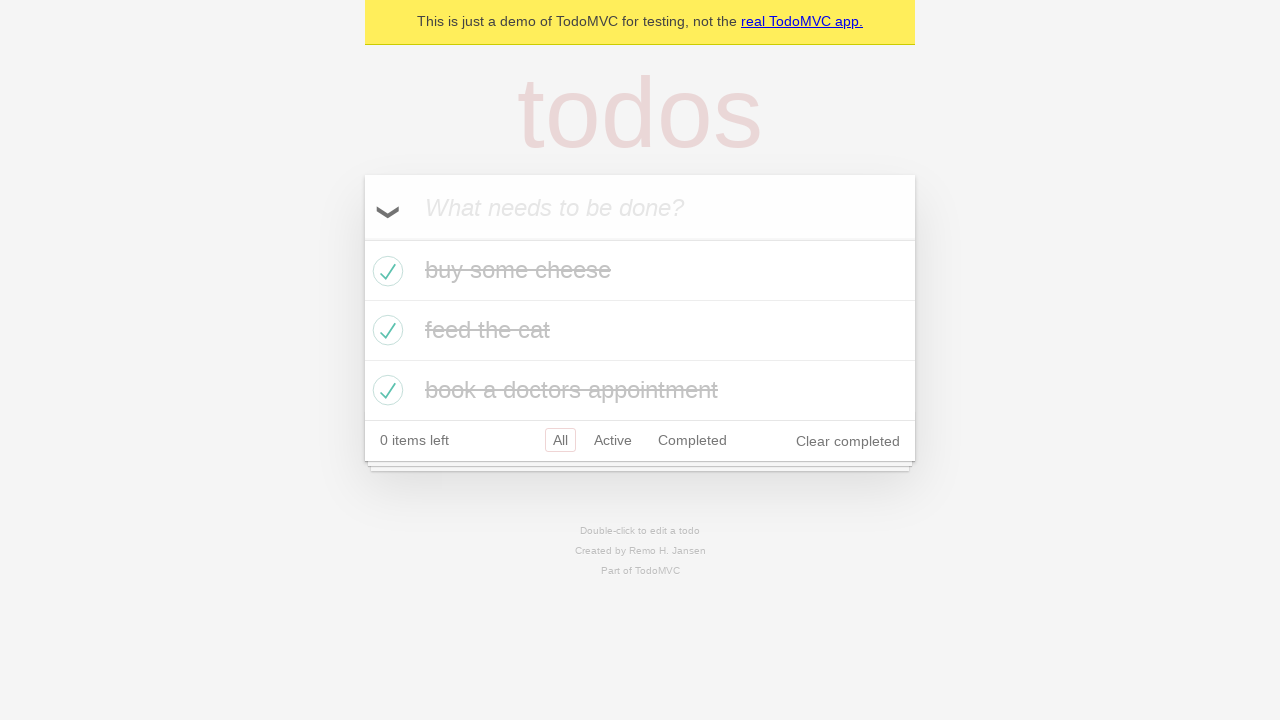

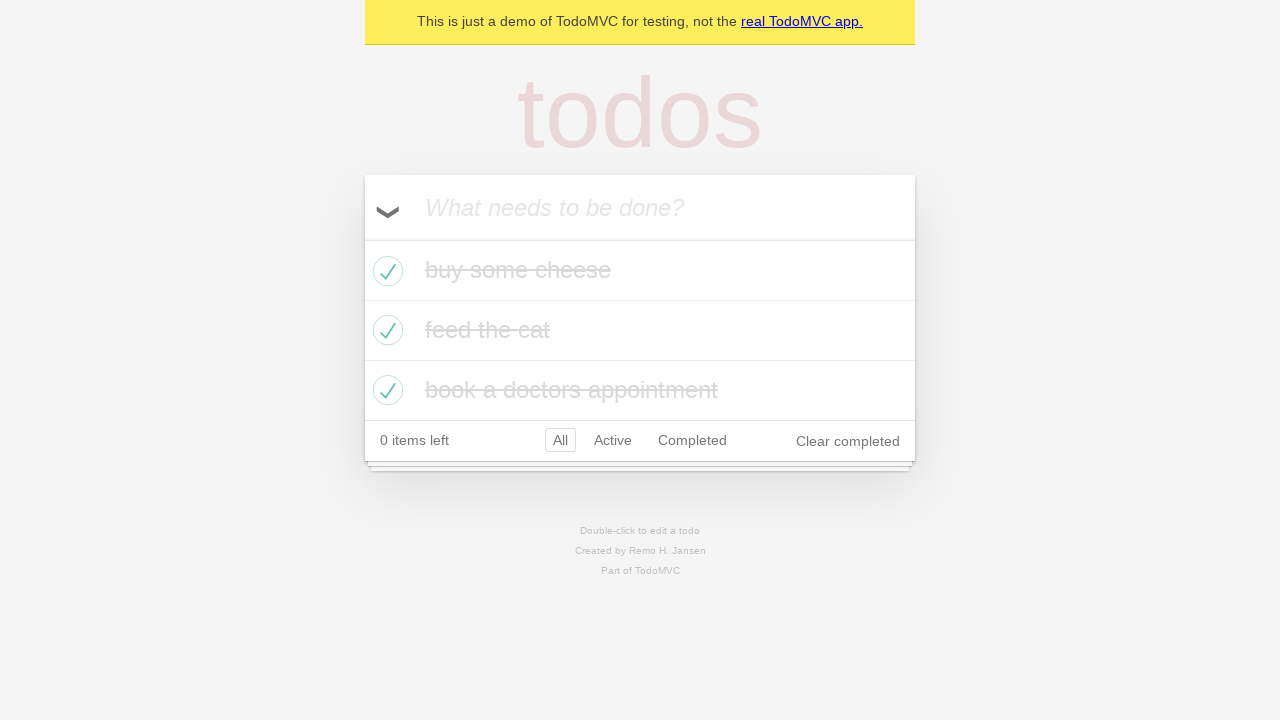